Calculates the sum of two numbers displayed on the page and selects the result from a dropdown menu before submitting the form

Starting URL: http://suninjuly.github.io/selects1.html

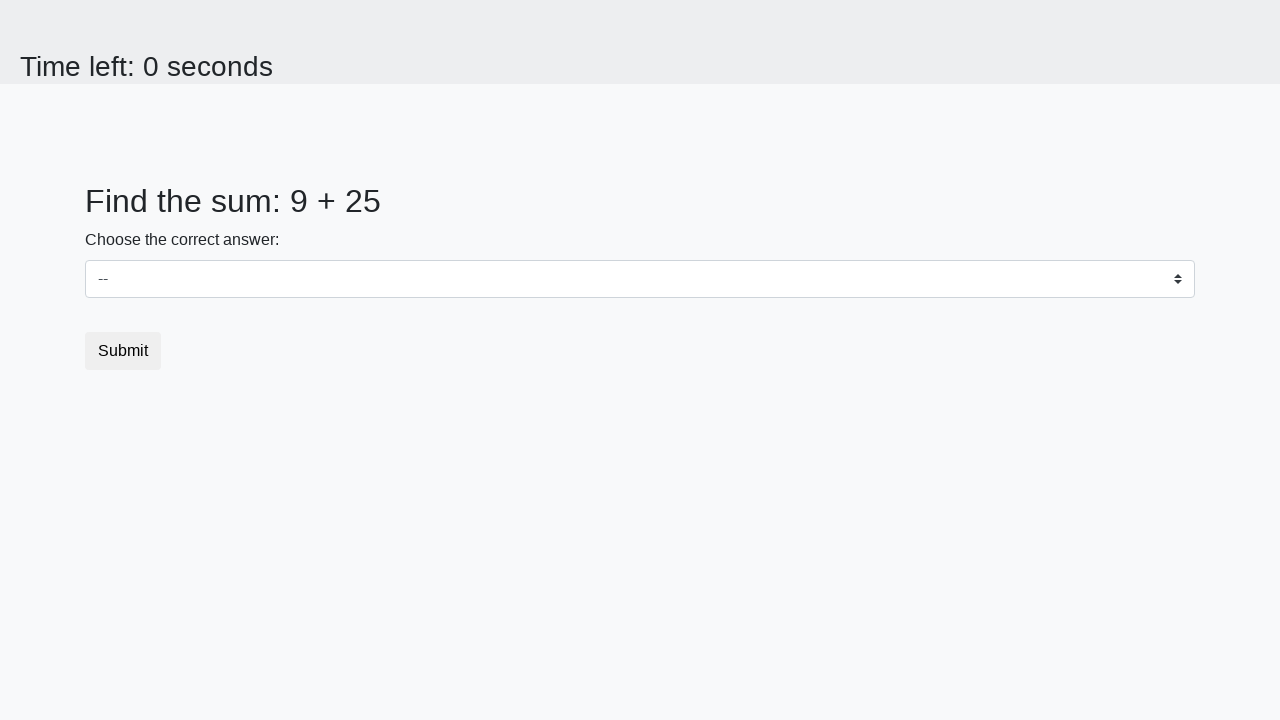

Retrieved first number from #num1 element
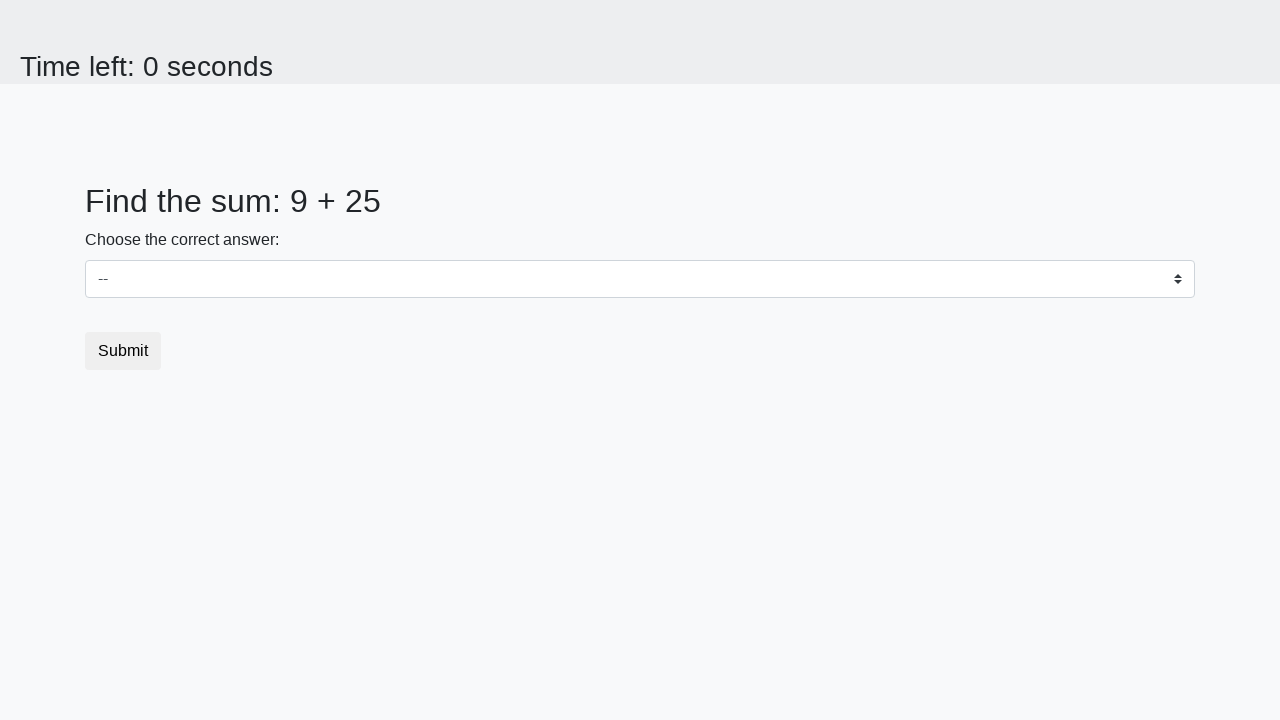

Retrieved second number from #num2 element
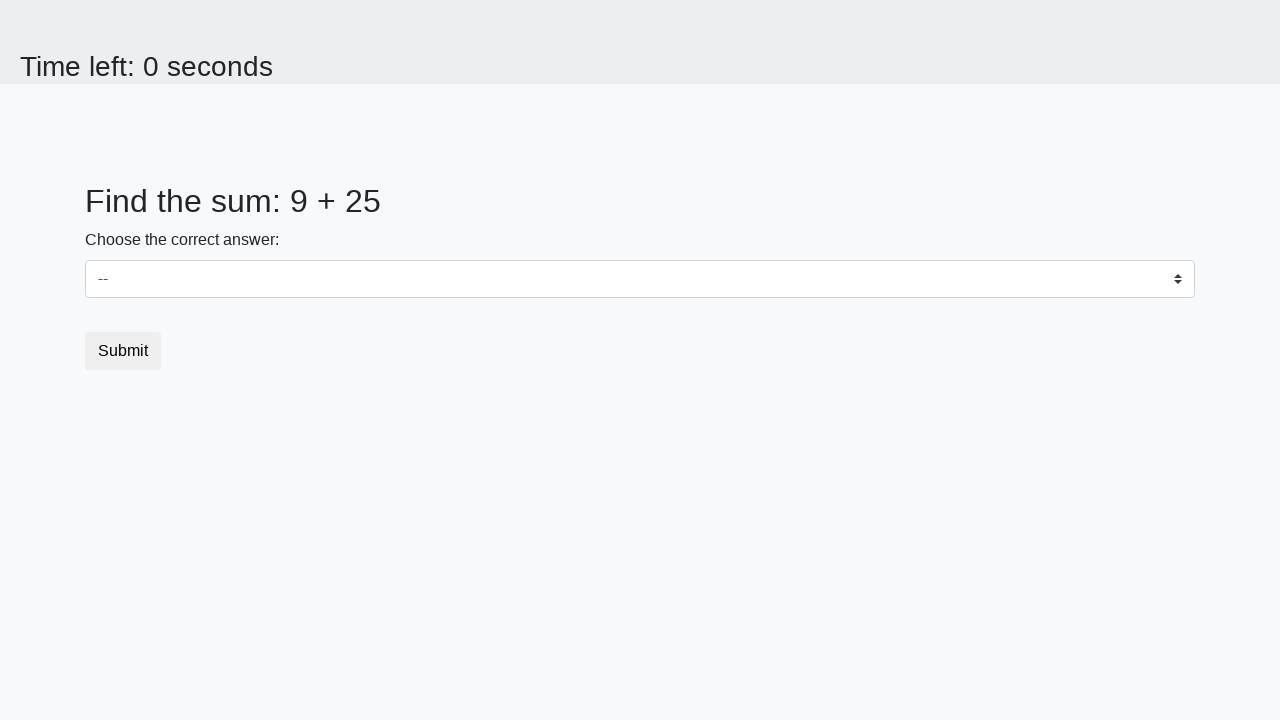

Calculated sum of 9 + 25 = 34
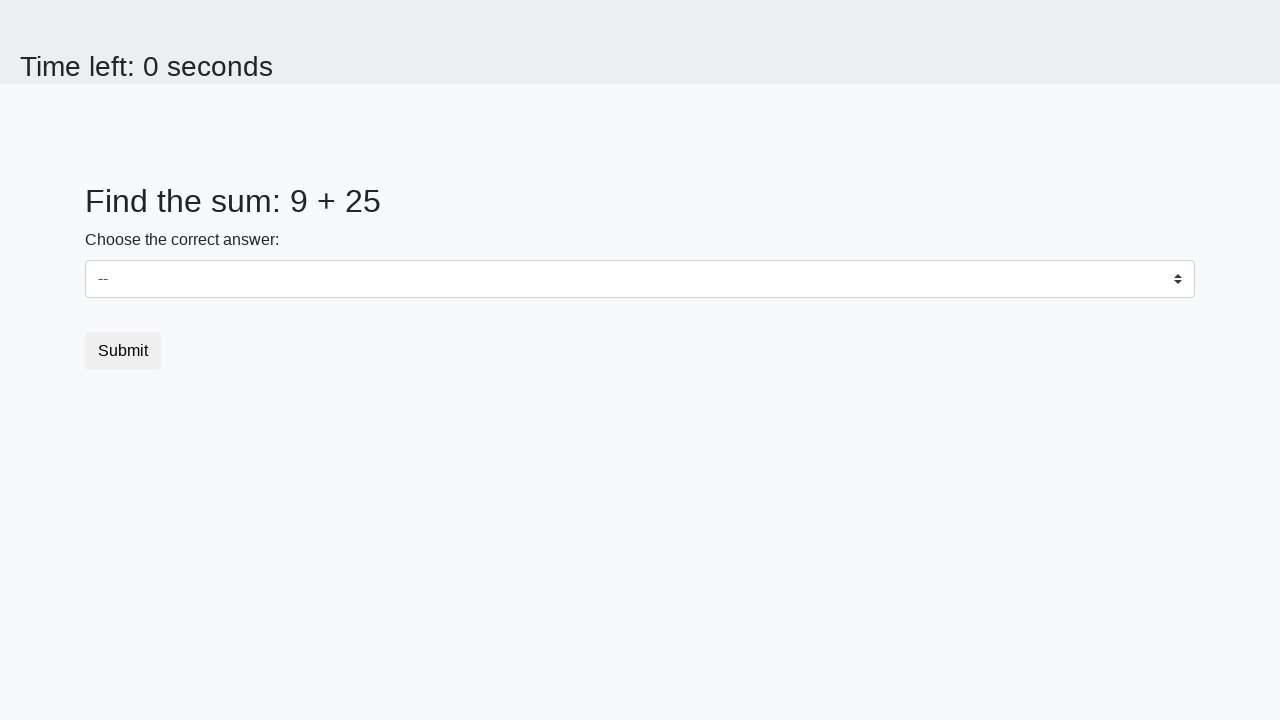

Selected calculated result '34' from dropdown menu on select
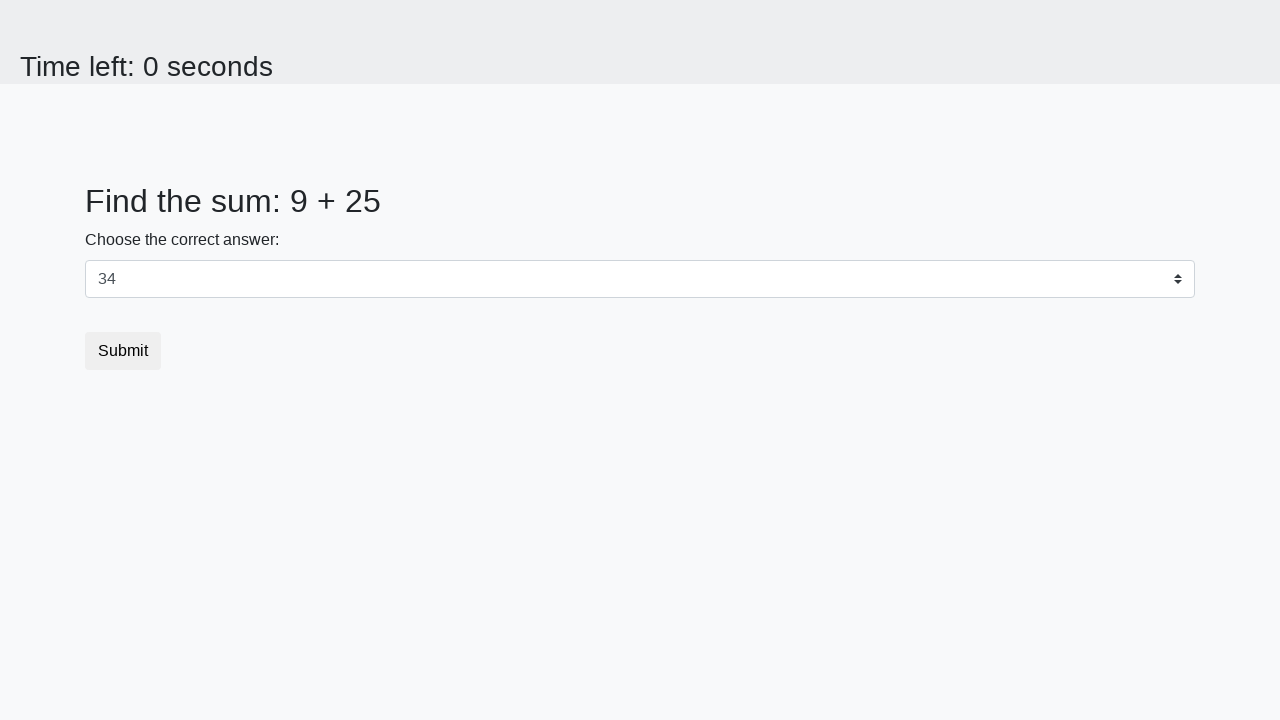

Clicked the submit button to complete the form at (123, 351) on button.btn
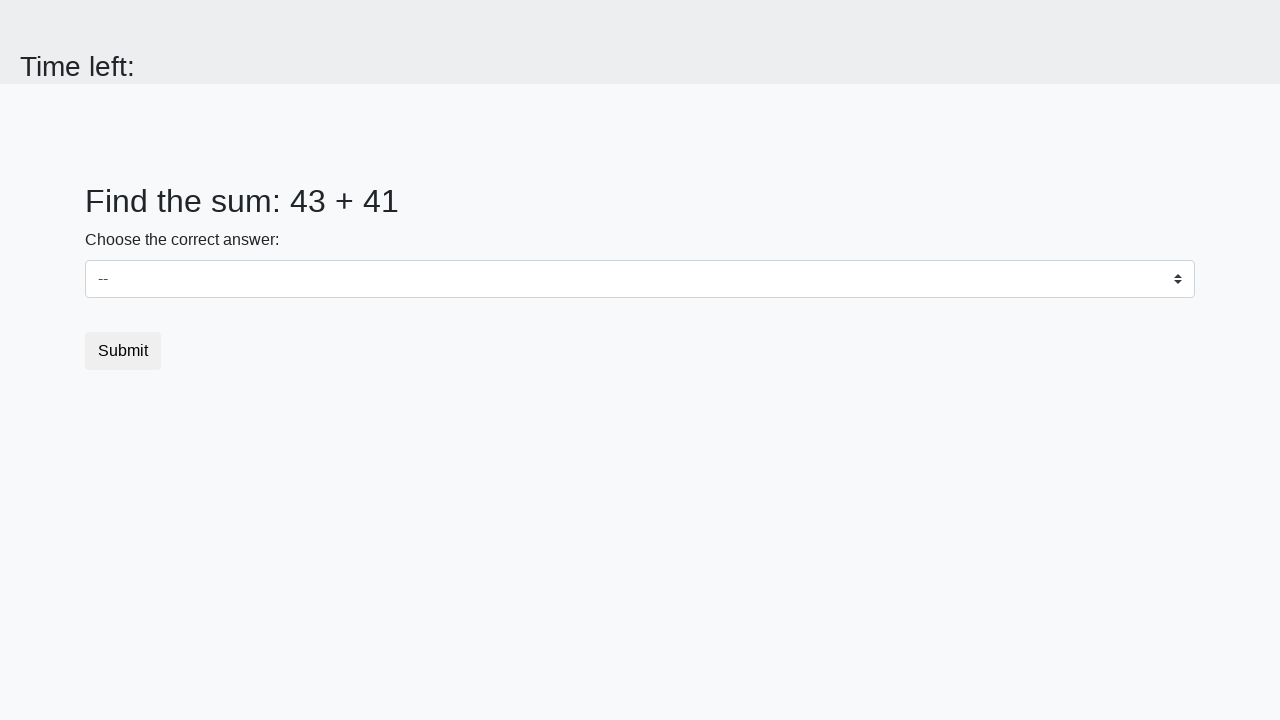

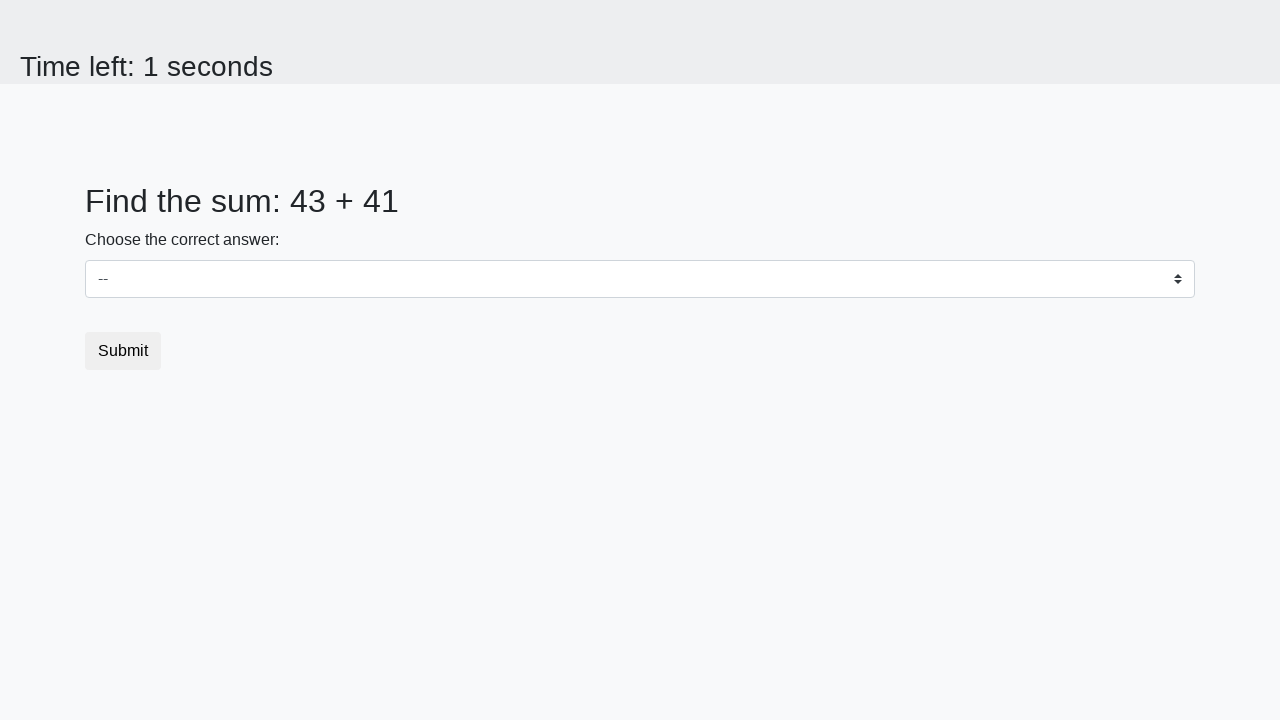